Tests a form submission flow by clicking a link, then filling in personal information fields (first name, last name, city, country) and submitting the form

Starting URL: http://suninjuly.github.io/find_link_text

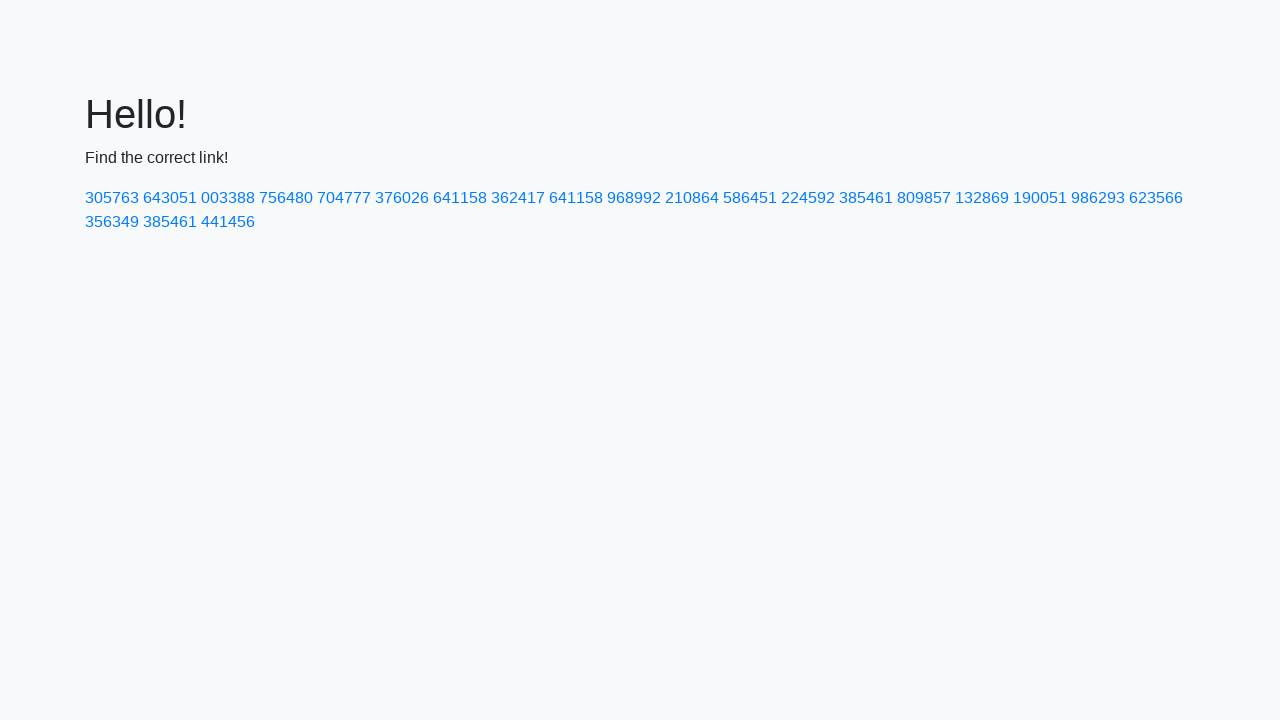

Clicked link with text '224592' at (808, 198) on text=224592
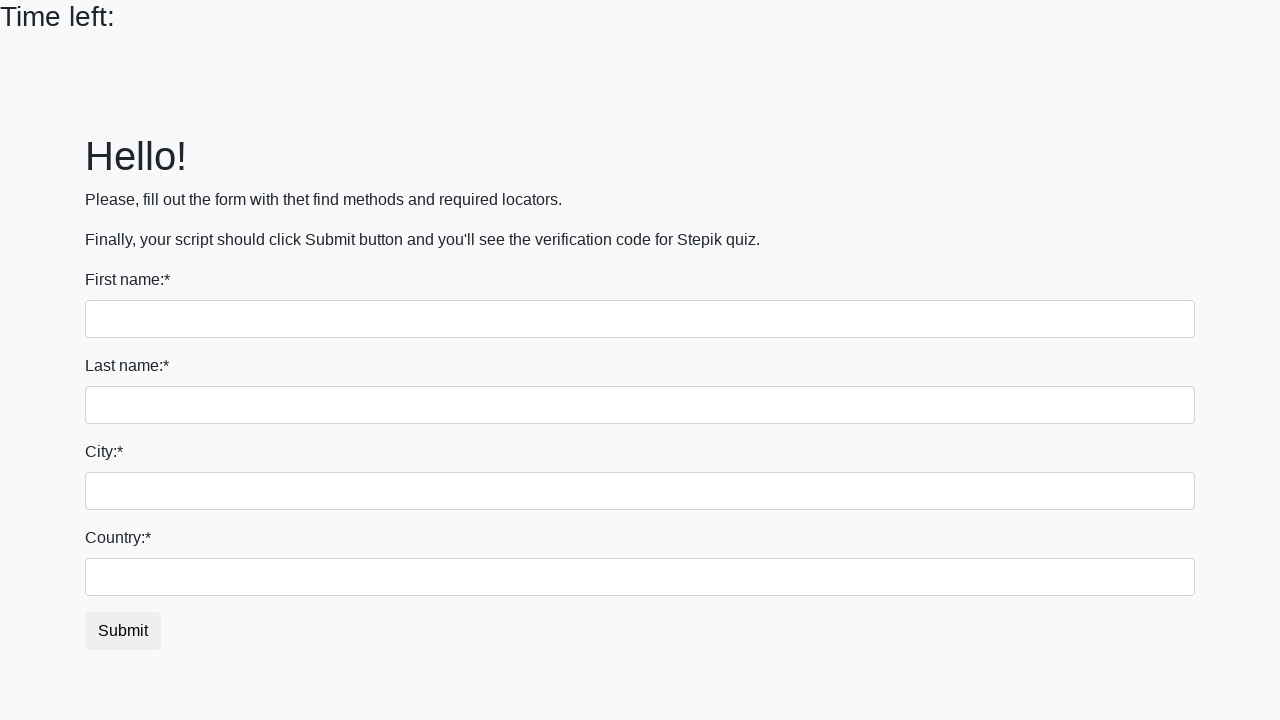

Filled first name field with 'Ivan' on input
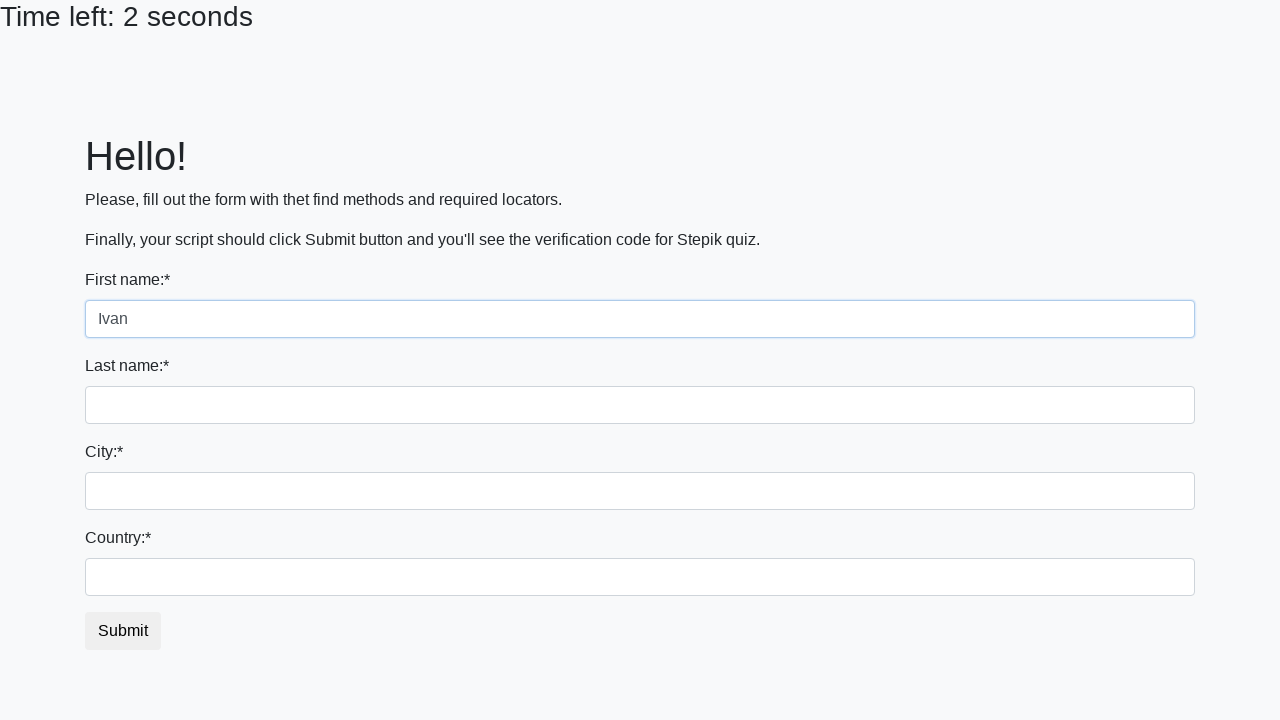

Filled last name field with 'Petrov' on input[name='last_name']
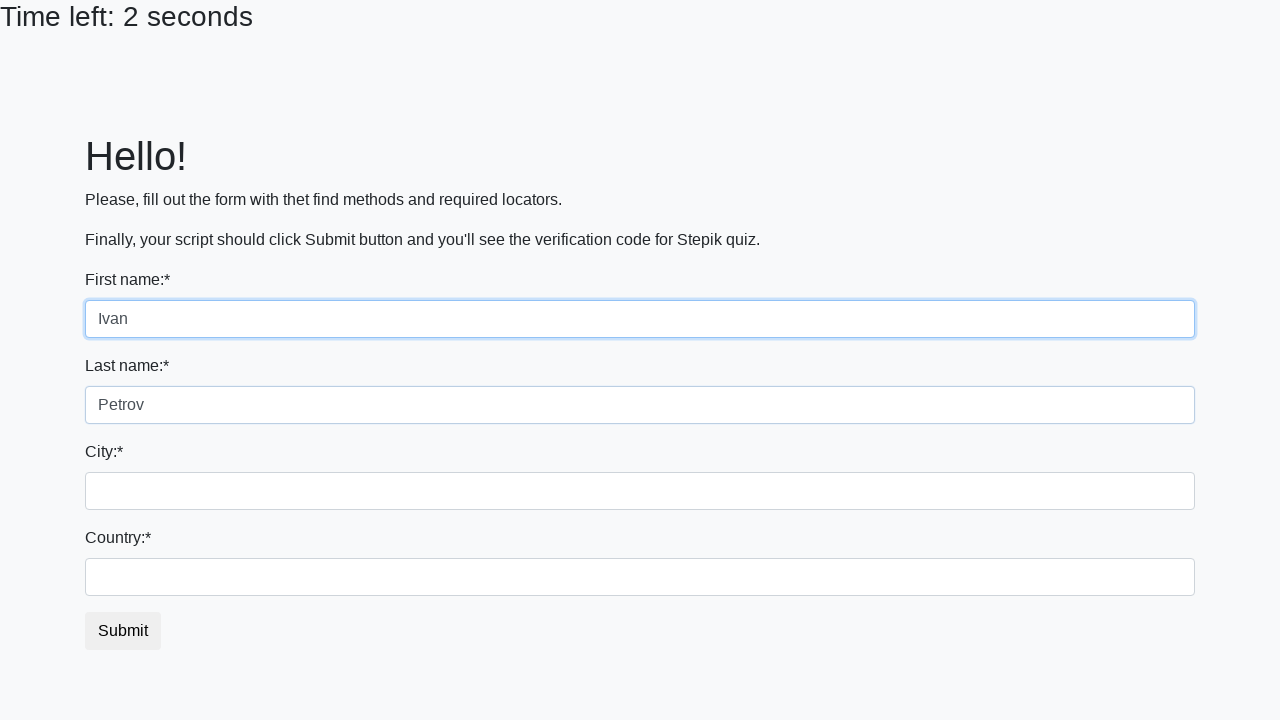

Filled city field with 'Smolensk' on .city
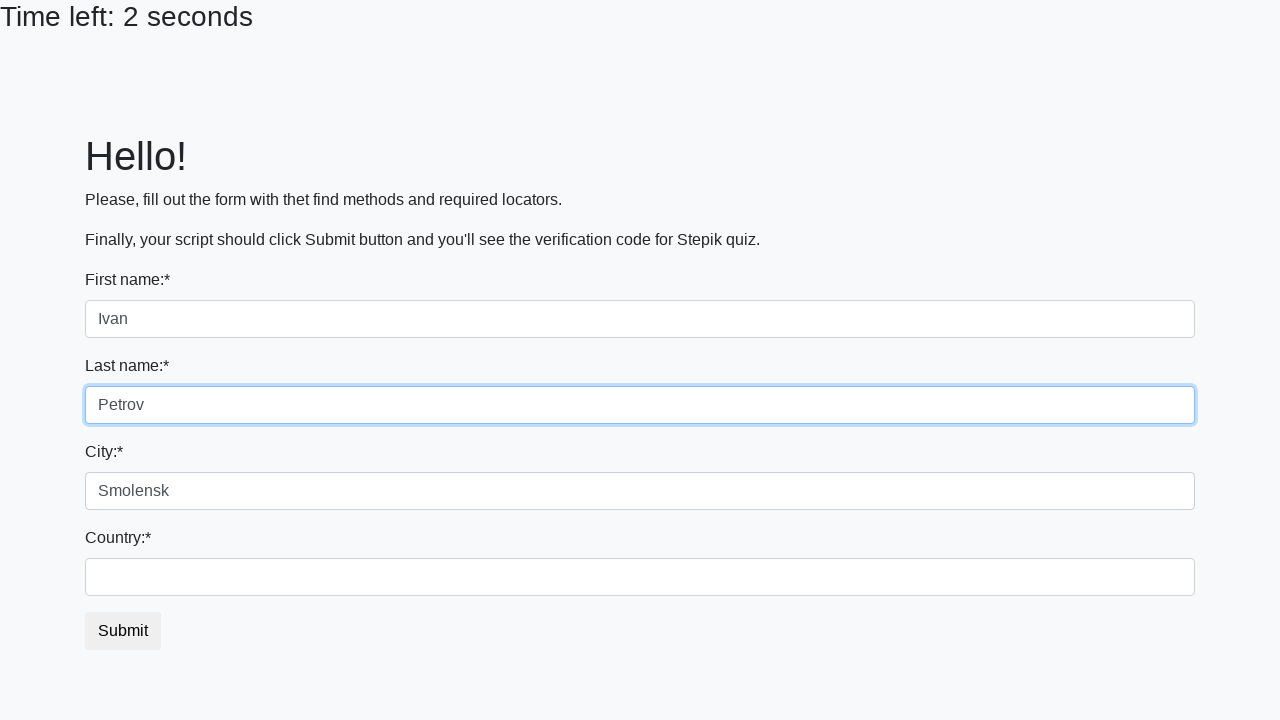

Filled country field with 'Russia' on #country
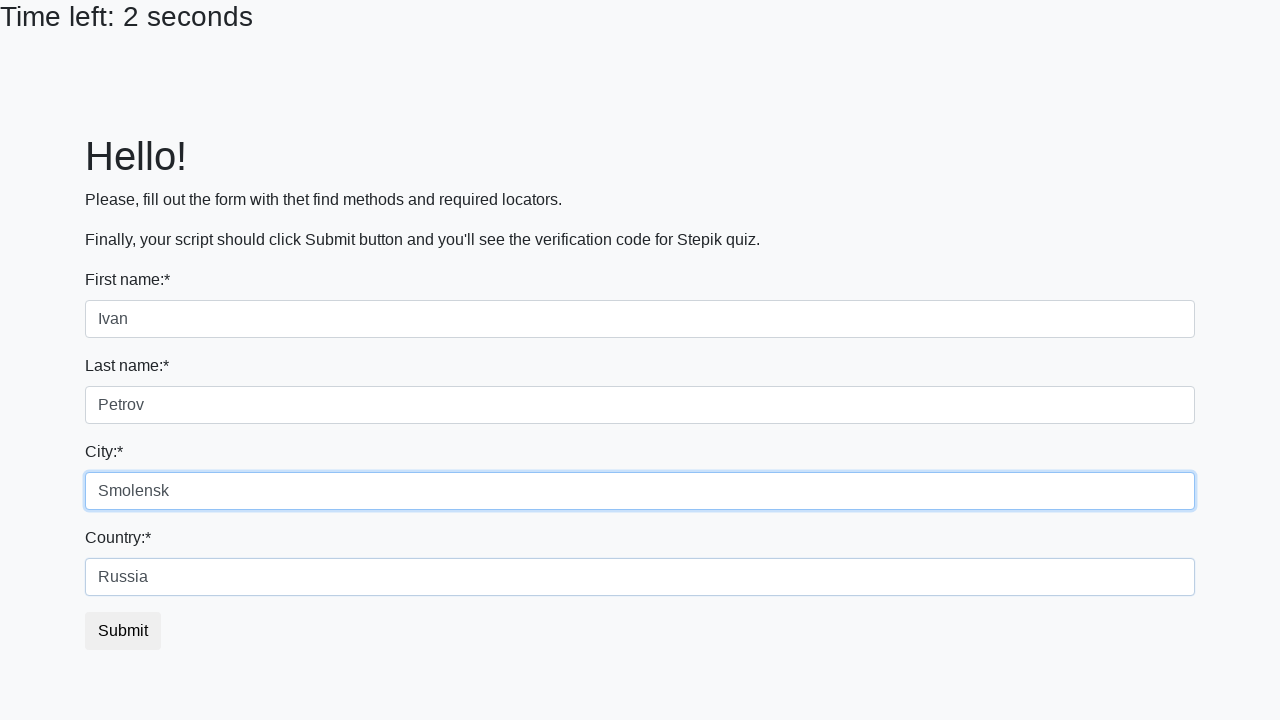

Clicked submit button to submit form at (123, 631) on button.btn
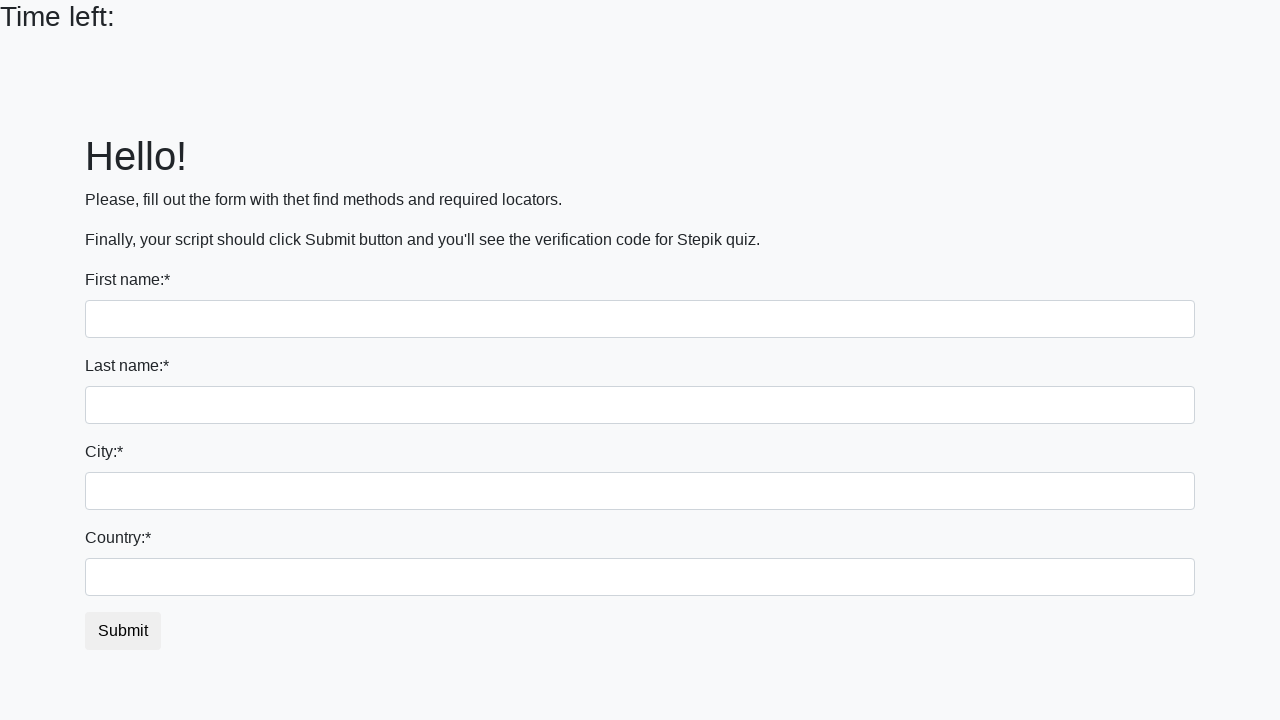

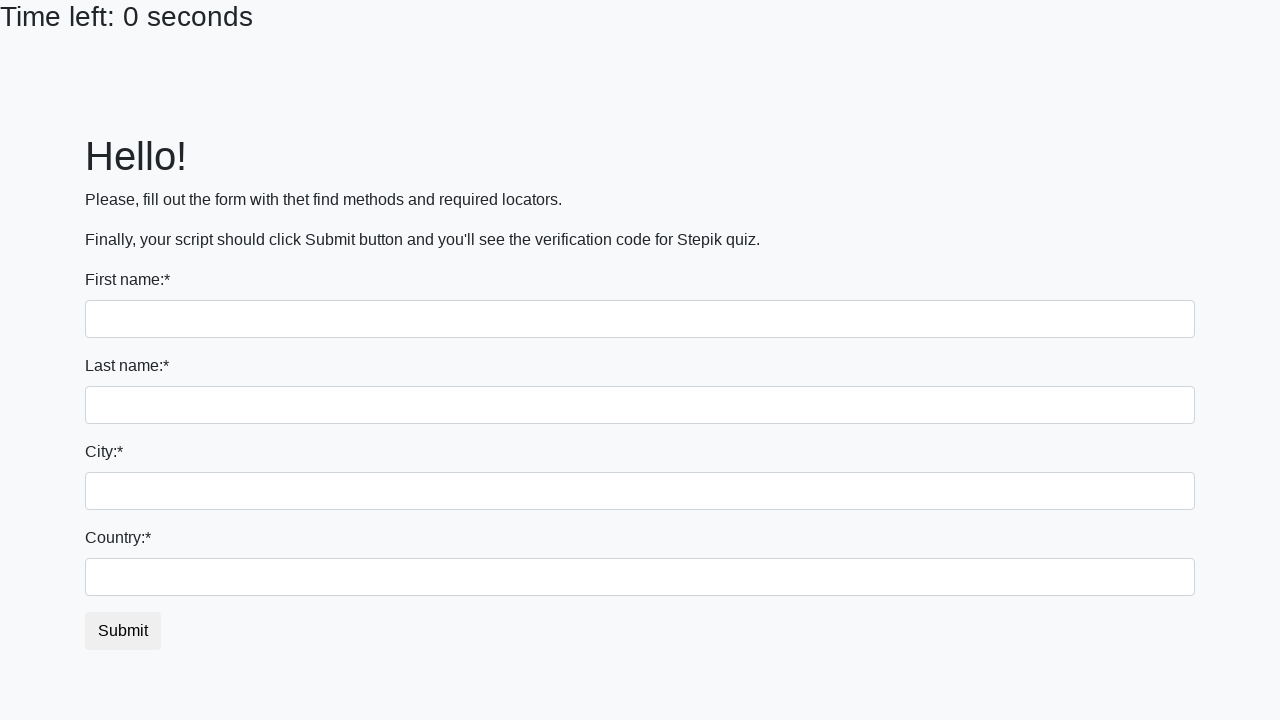